Tests dropdown selection and checkbox interactions on LeafGround practice site by selecting dropdown options, navigating to checkbox section, and selecting multiple checkboxes.

Starting URL: https://leafground.com/select.xhtml

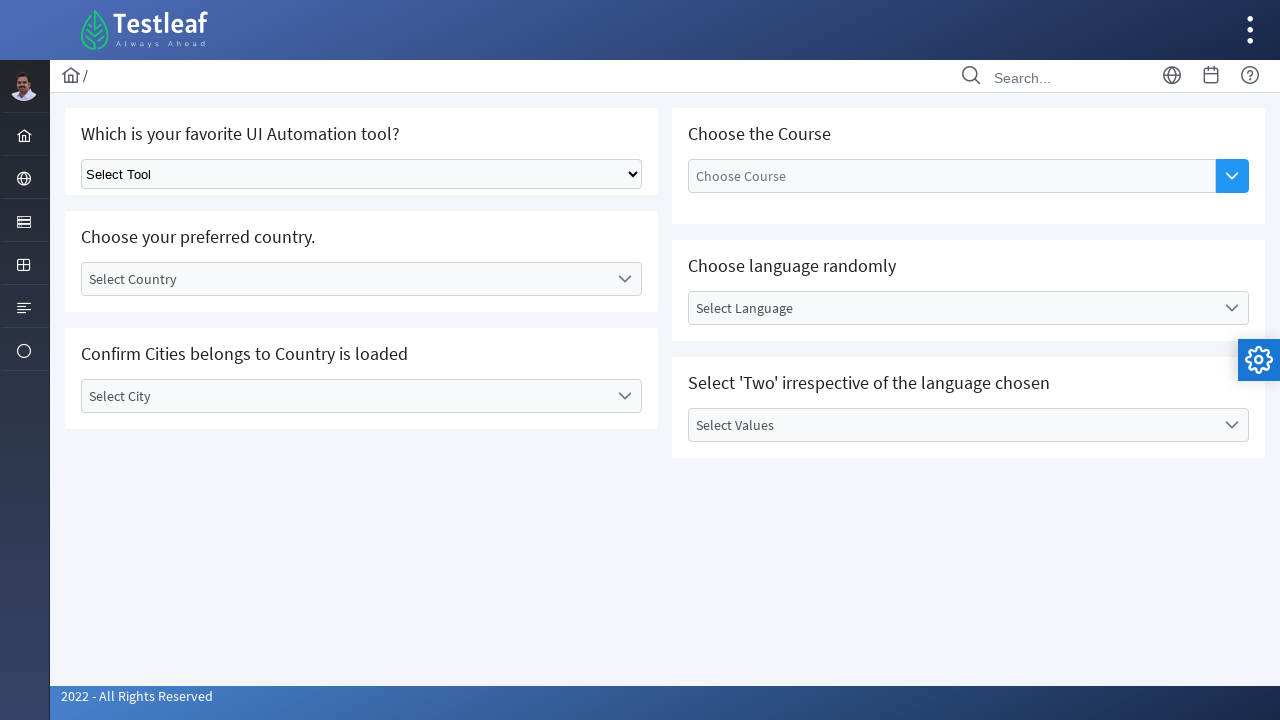

Hovered over dropdown element at (362, 174) on select.ui-selectonemenu
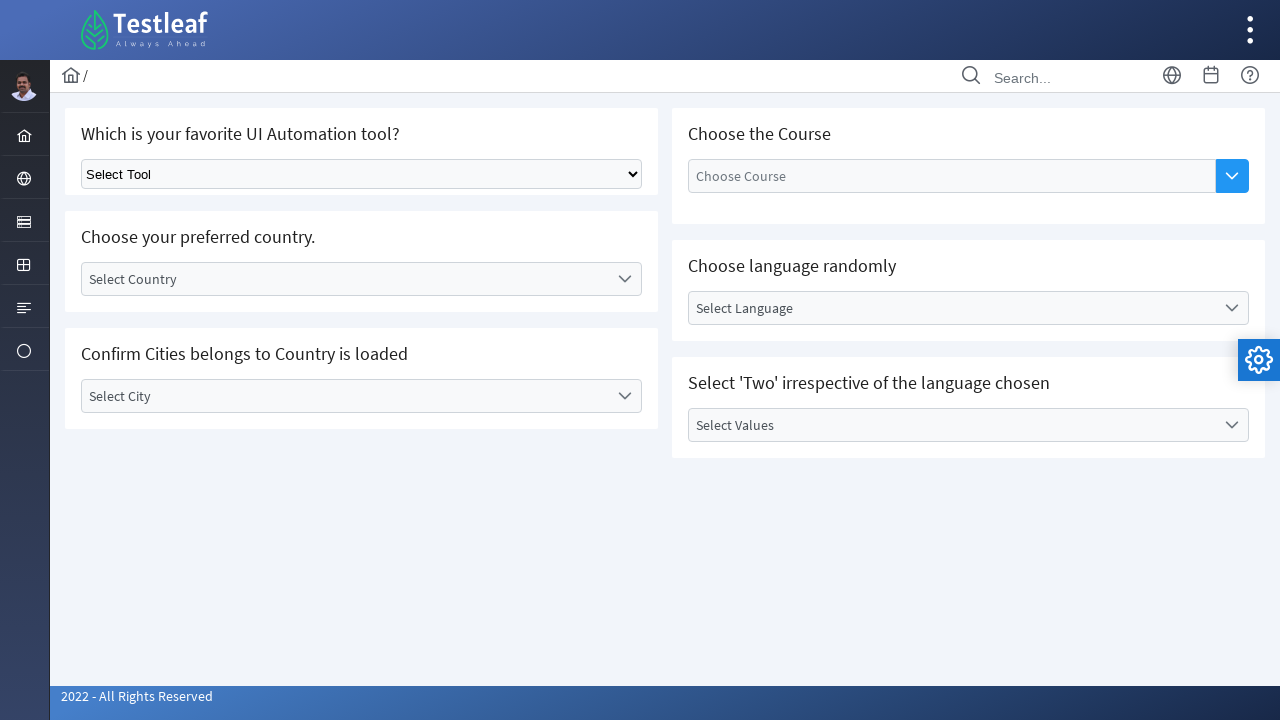

Selected third option from dropdown on select.ui-selectonemenu
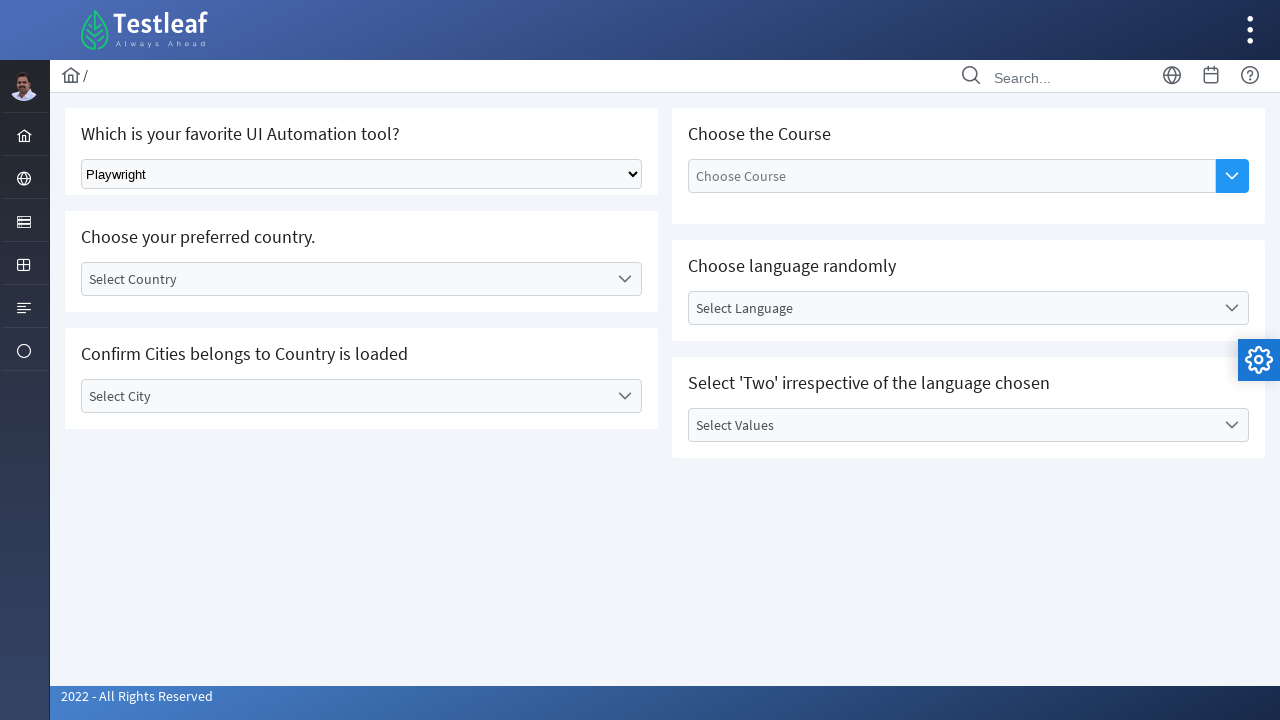

Clicked server icon in menu at (24, 222) on i.pi.pi-server.layout-menuitem-icon
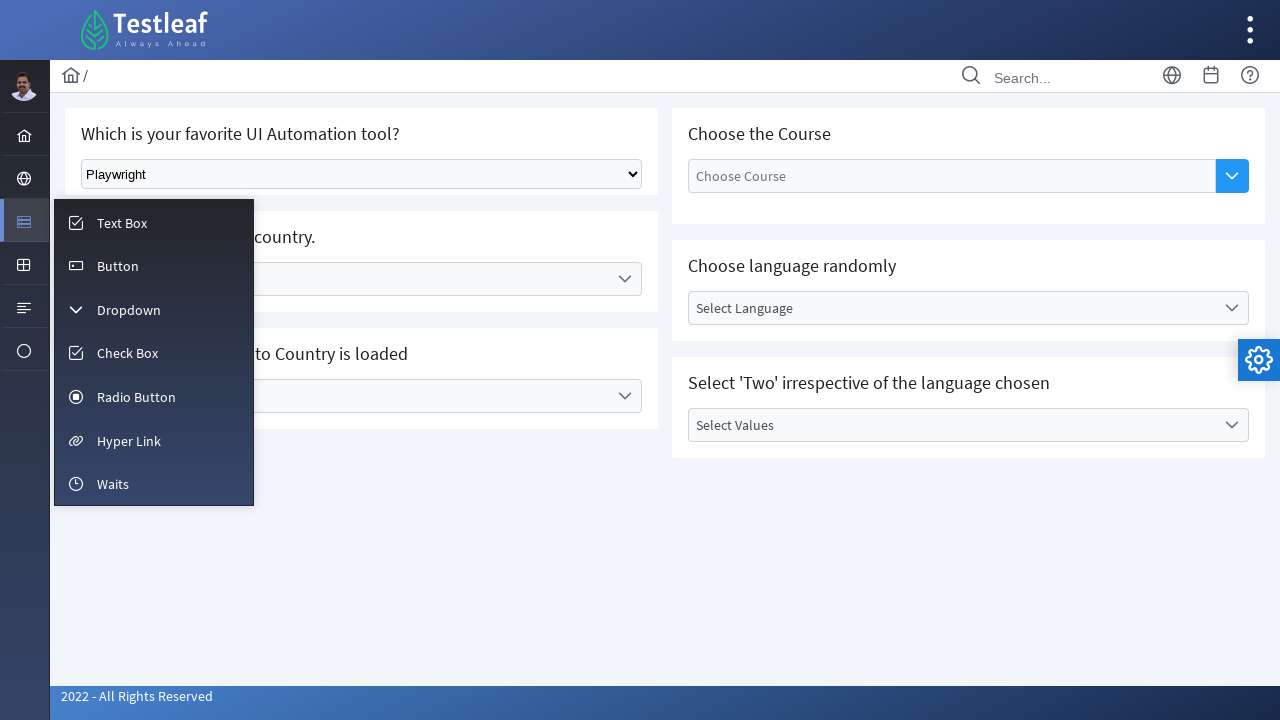

Clicked checkbox menu item at (154, 353) on li#menuform\:m_checkbox
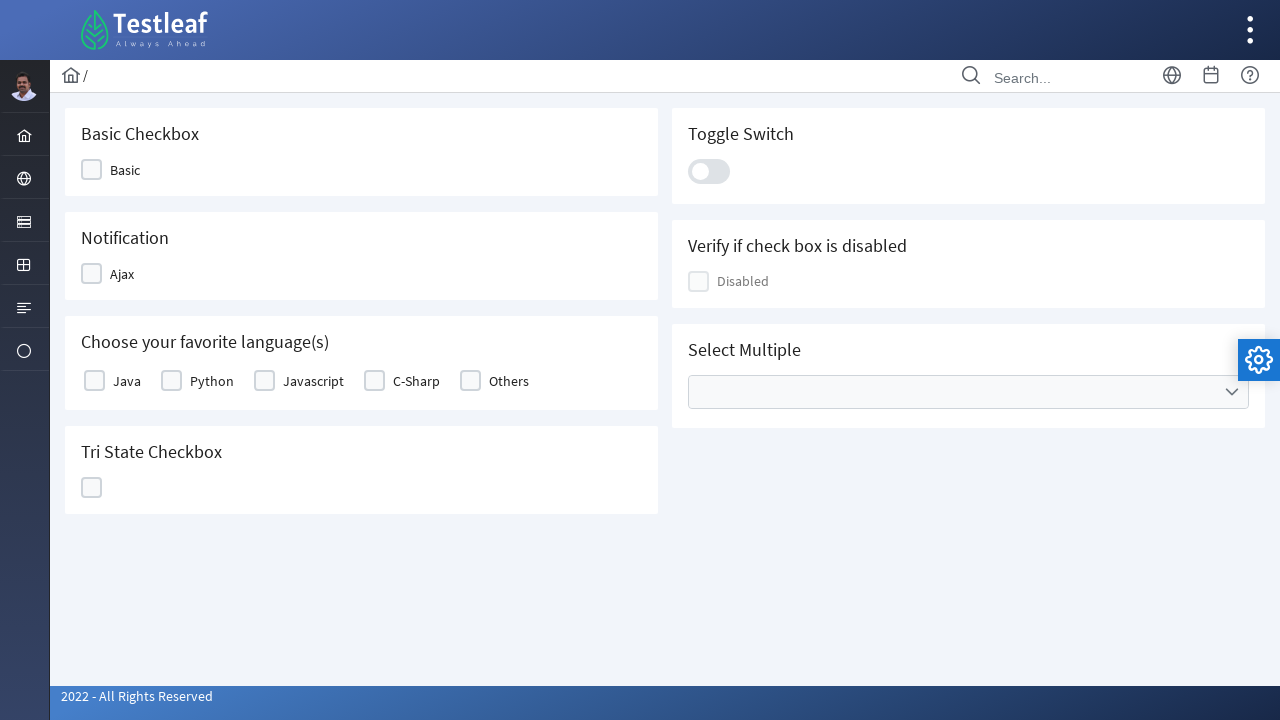

Checkbox table loaded
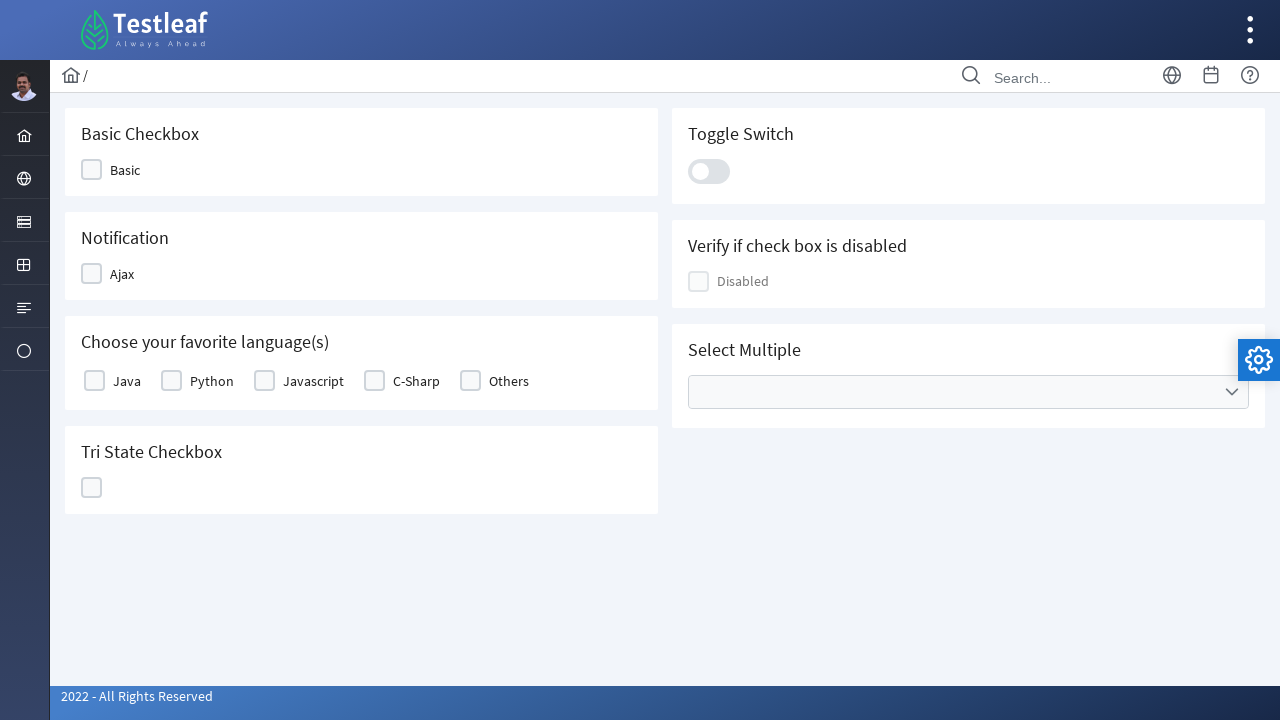

Clicked first checkbox in table at (120, 381) on table.ui-selectmanycheckbox tr td:first-child
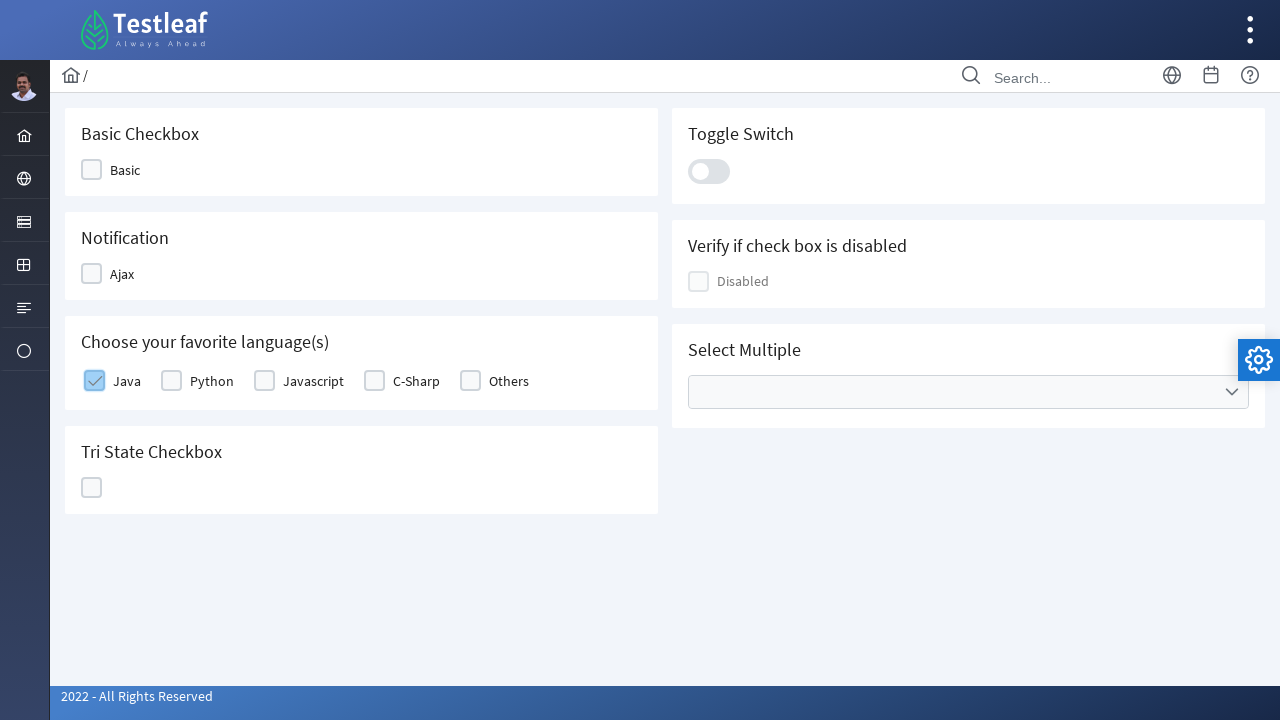

Clicked multiple selection checkbox dropdown at (968, 392) on div#j_idt87\:multiple
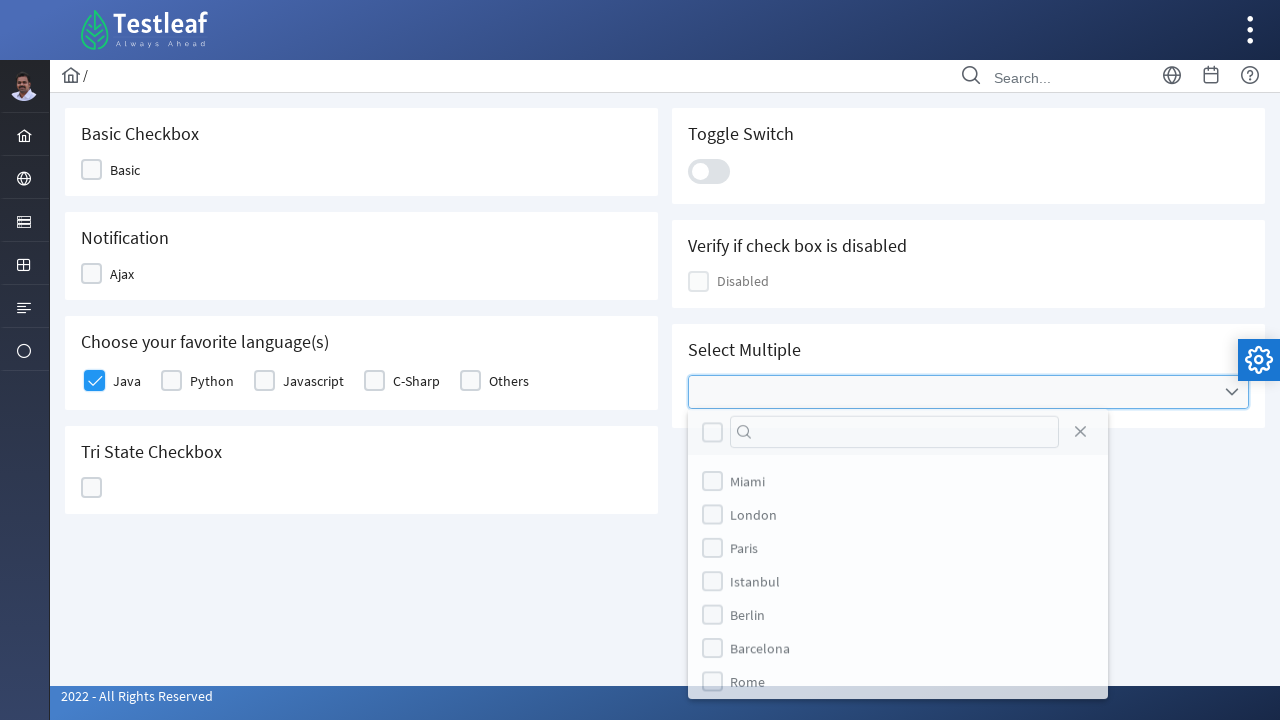

Checkbox menu items appeared
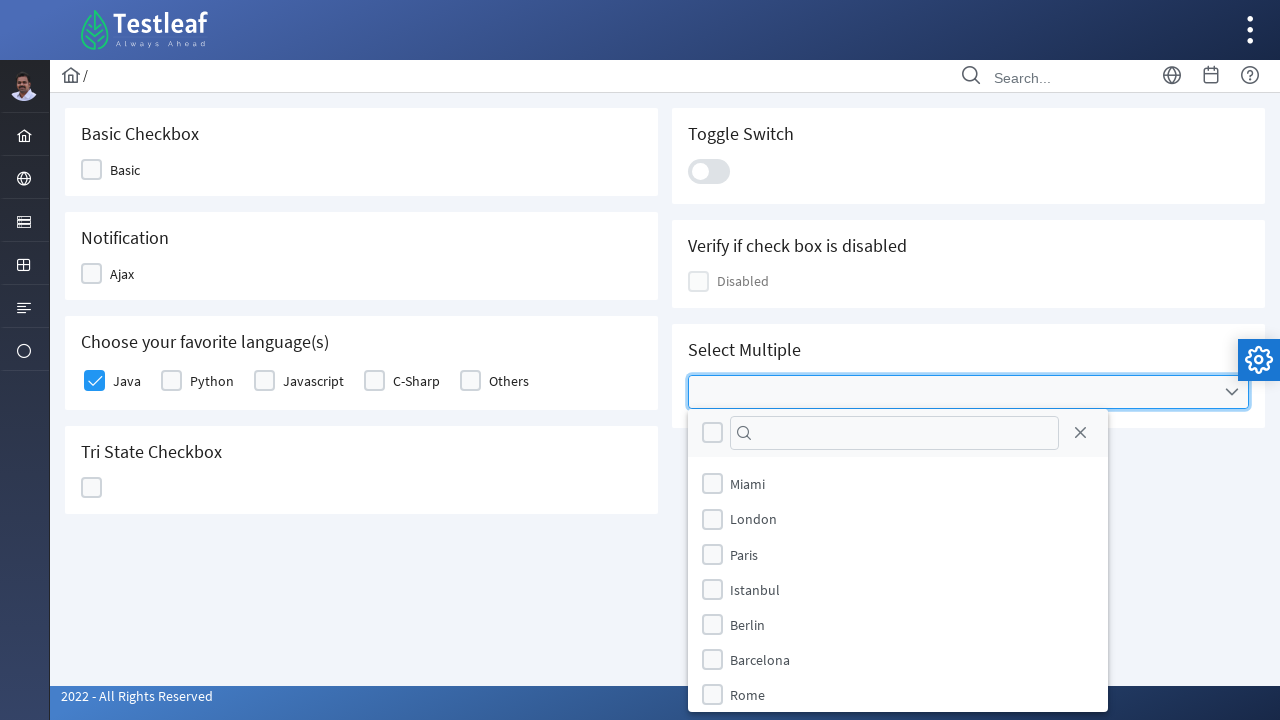

Selected checkbox 1 of 9 at (748, 484) on ul.ui-selectcheckboxmenu-items li label >> nth=0
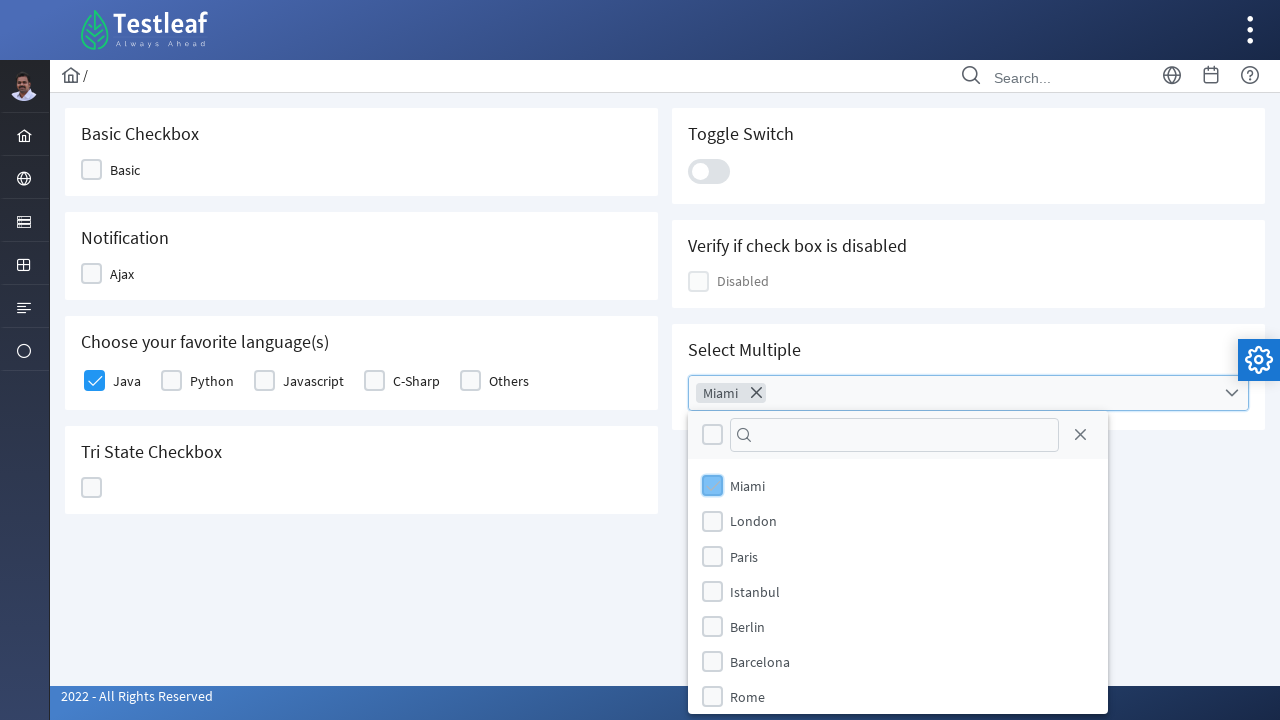

Selected checkbox 2 of 9 at (754, 521) on ul.ui-selectcheckboxmenu-items li label >> nth=1
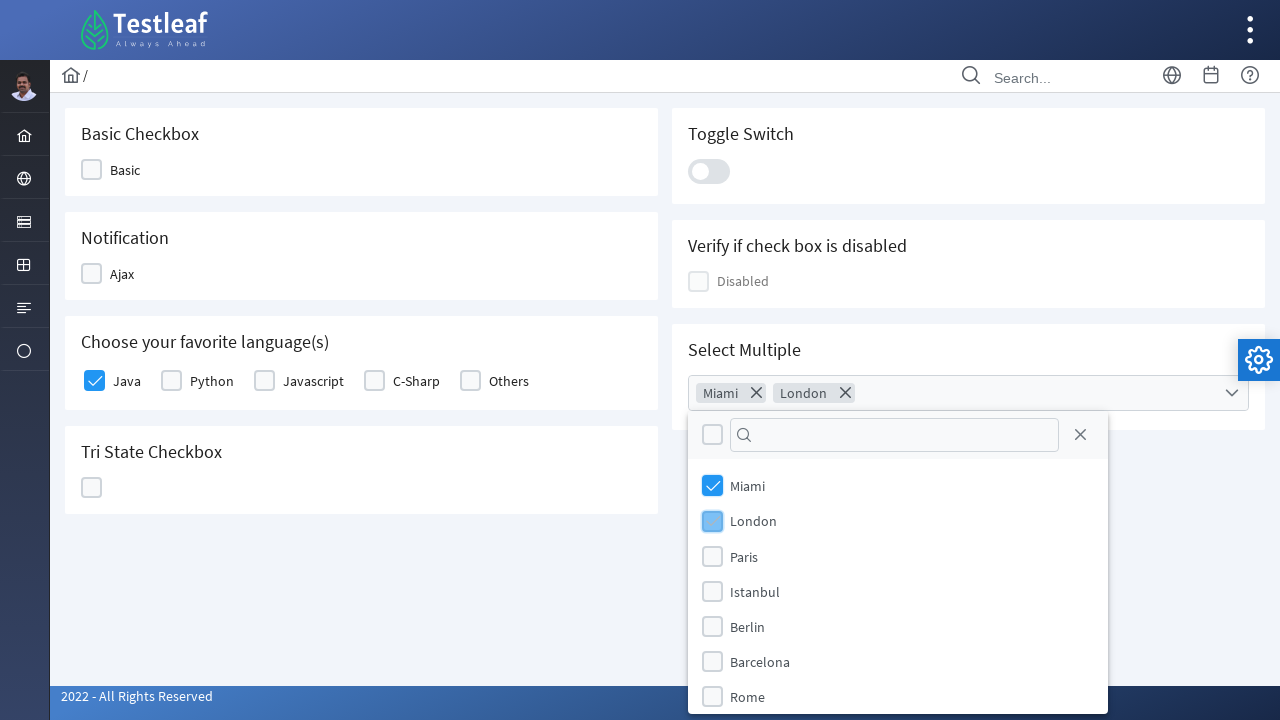

Selected checkbox 3 of 9 at (744, 556) on ul.ui-selectcheckboxmenu-items li label >> nth=2
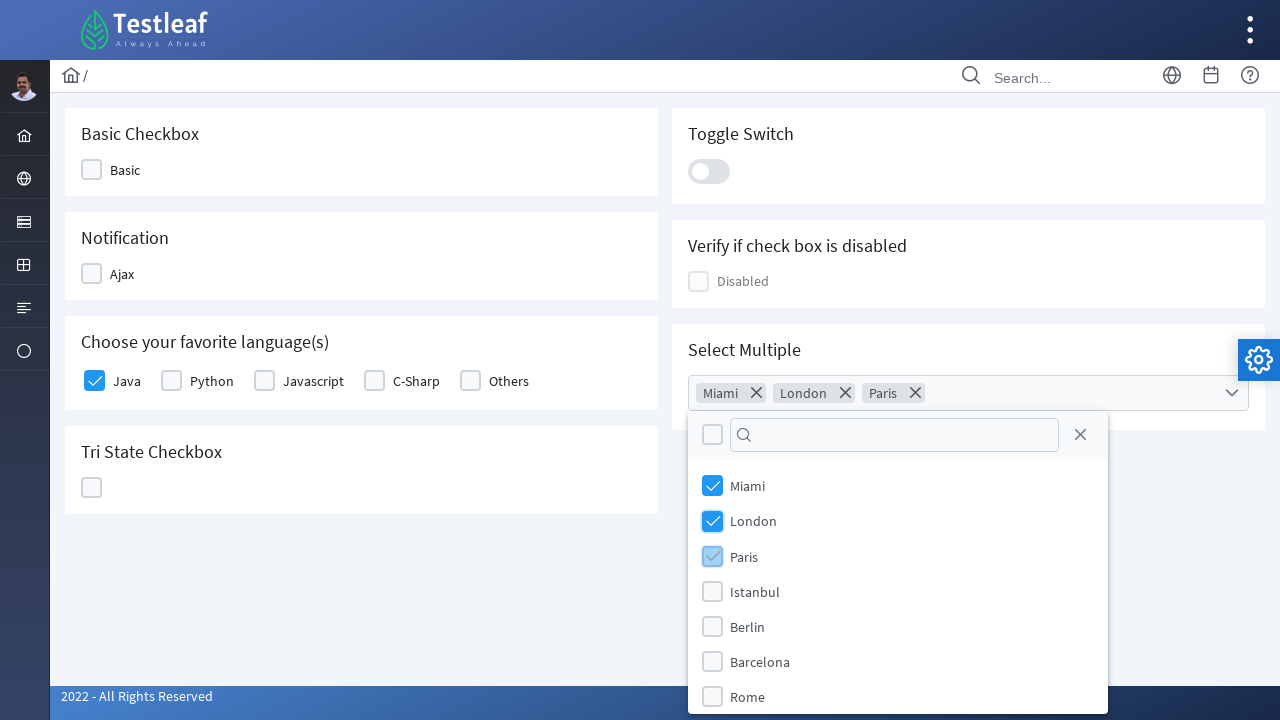

Selected checkbox 4 of 9 at (755, 591) on ul.ui-selectcheckboxmenu-items li label >> nth=3
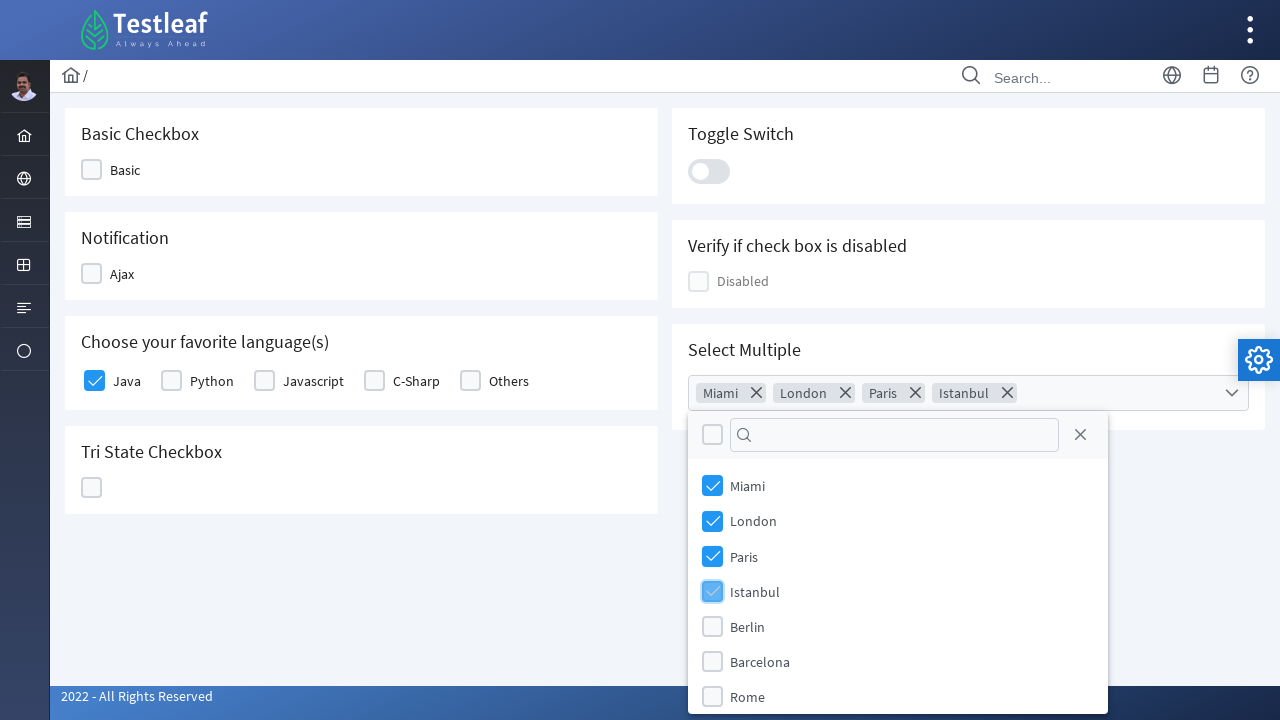

Selected checkbox 5 of 9 at (748, 626) on ul.ui-selectcheckboxmenu-items li label >> nth=4
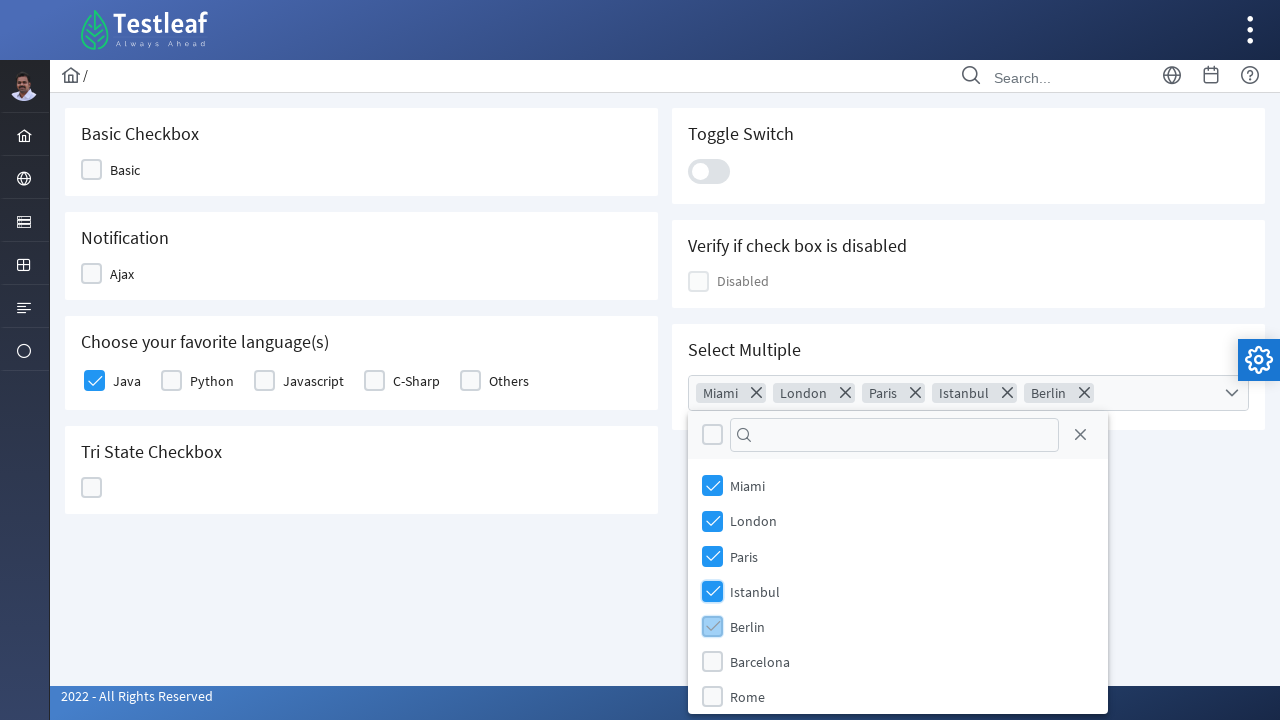

Selected checkbox 6 of 9 at (760, 661) on ul.ui-selectcheckboxmenu-items li label >> nth=5
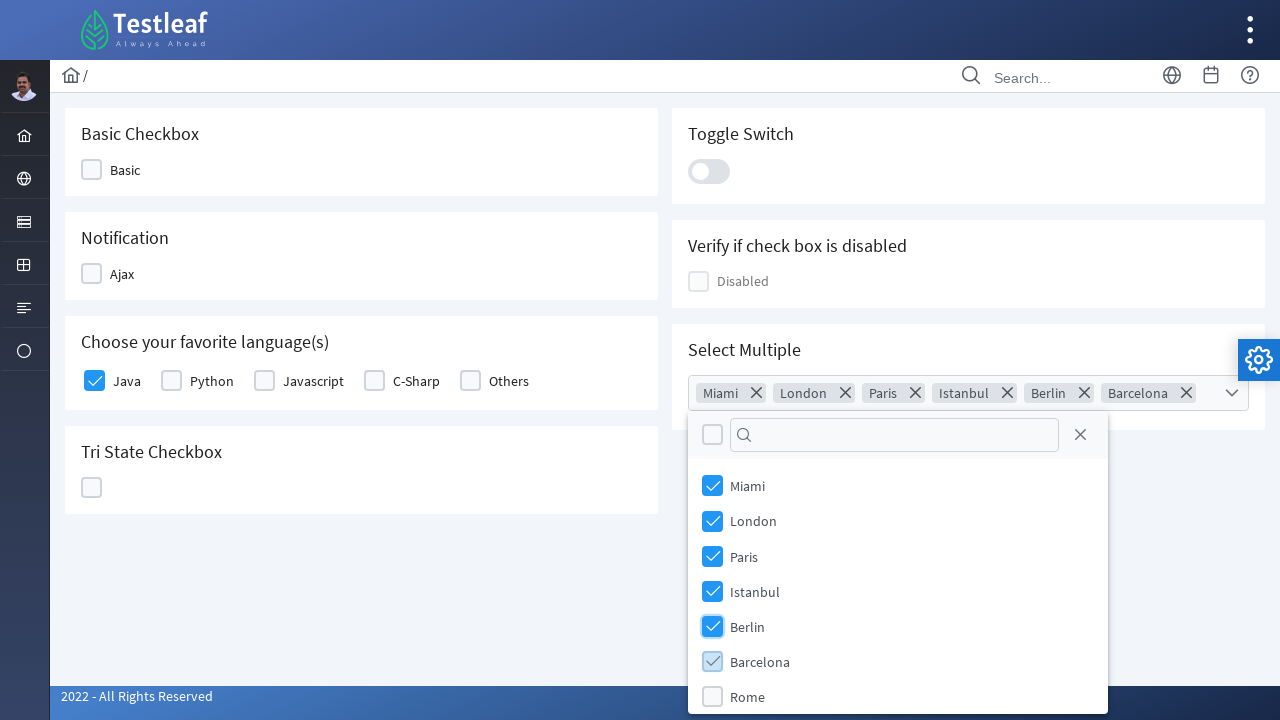

Selected checkbox 7 of 9 at (748, 697) on ul.ui-selectcheckboxmenu-items li label >> nth=6
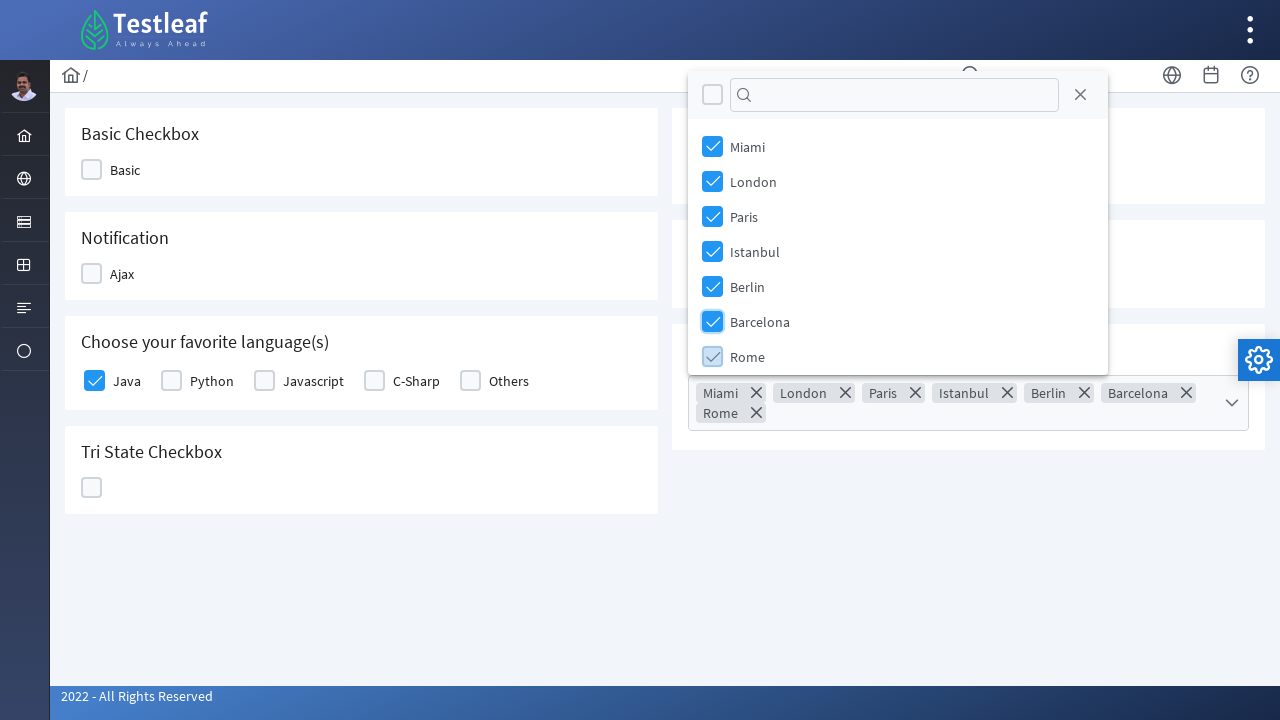

Selected checkbox 8 of 9 at (752, 313) on ul.ui-selectcheckboxmenu-items li label >> nth=7
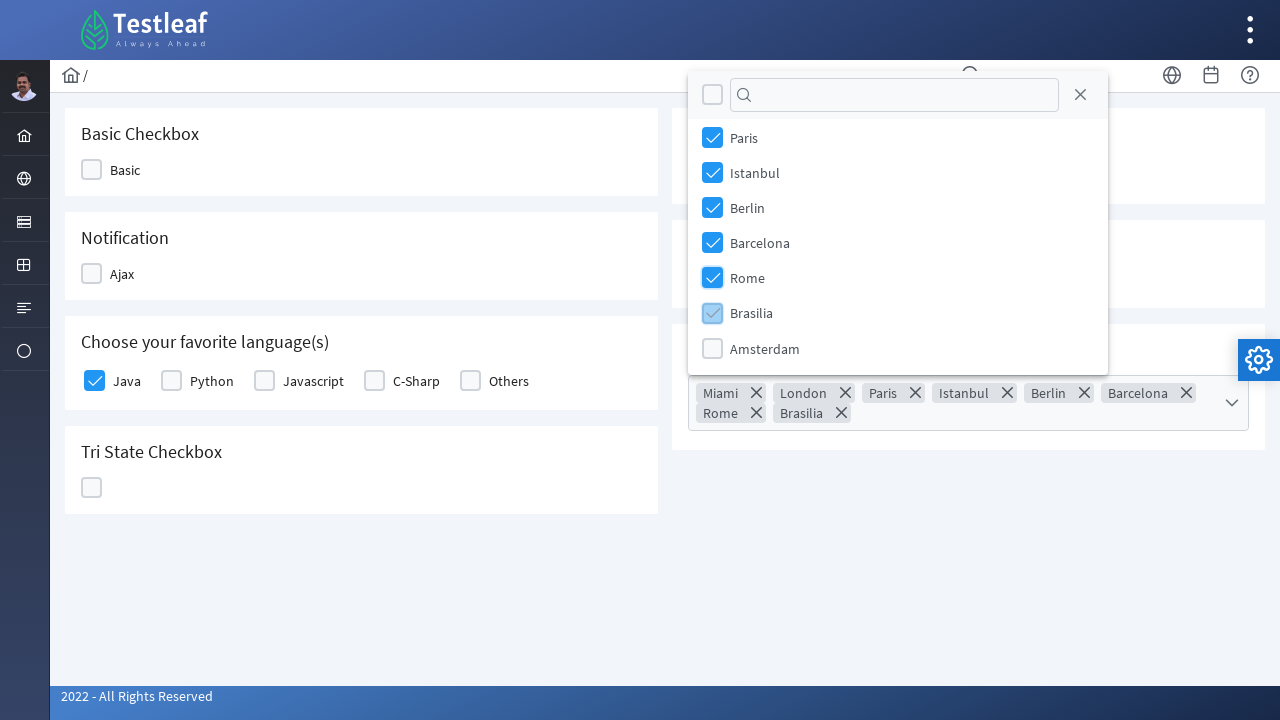

Selected checkbox 9 of 9 at (765, 348) on ul.ui-selectcheckboxmenu-items li label >> nth=8
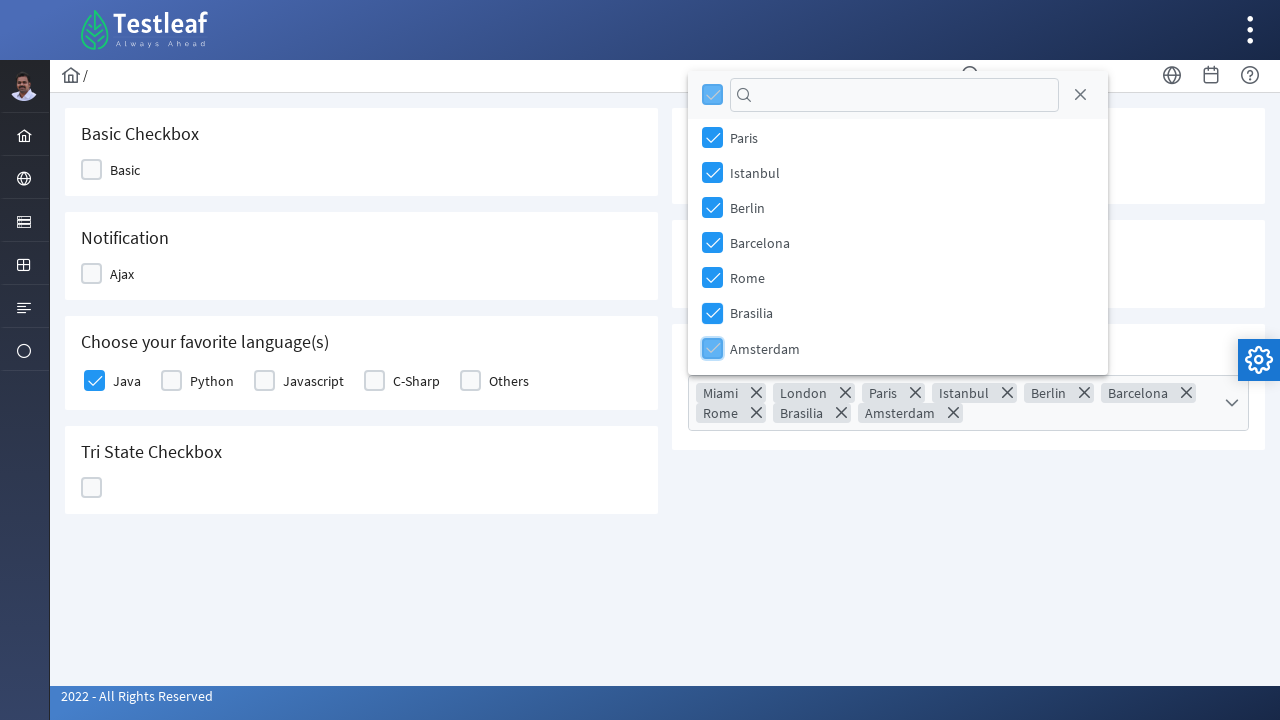

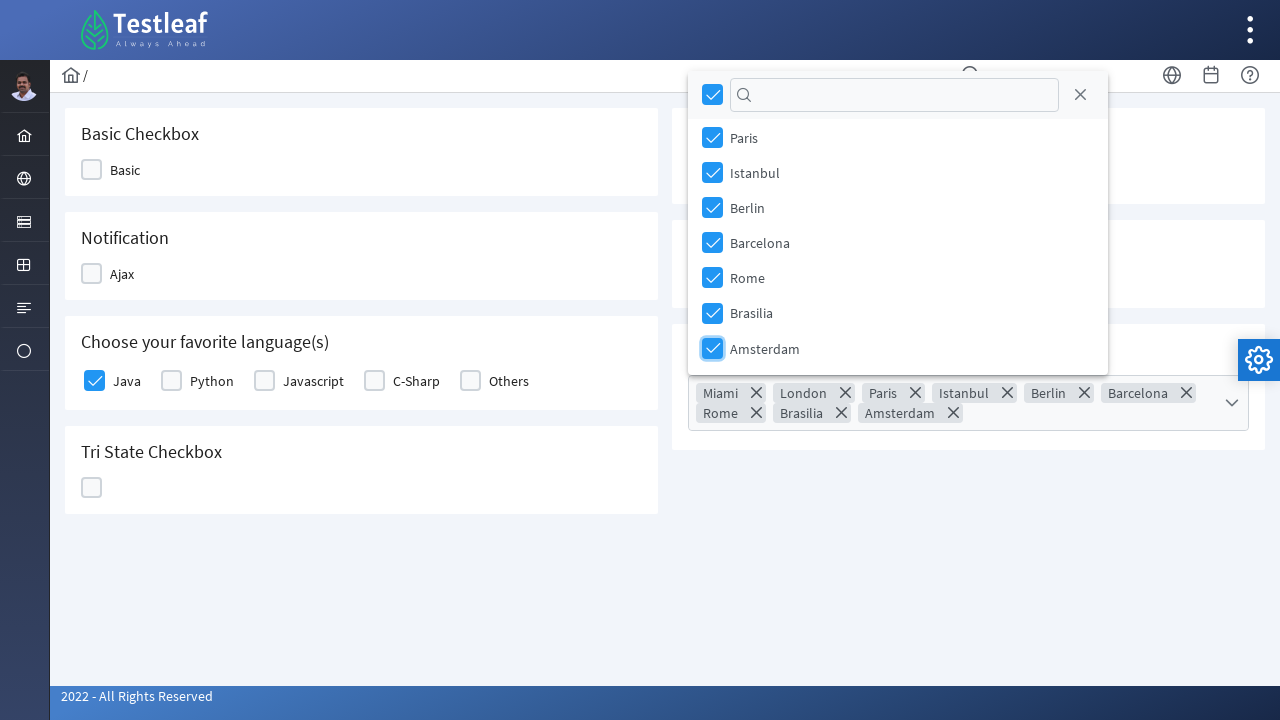